Tests drag and drop functionality by dragging a source element and dropping it onto a target element within an iframe on the jQuery UI demo page

Starting URL: https://jqueryui.com/droppable/

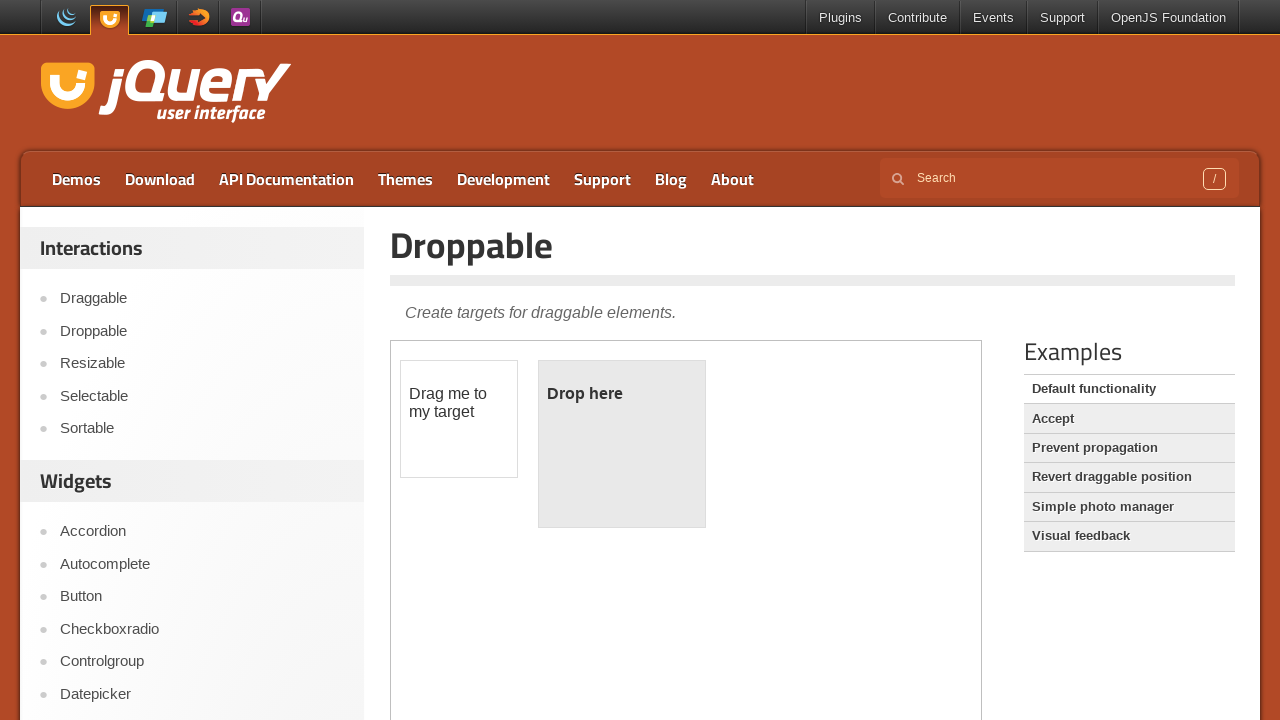

Located the iframe containing the drag and drop demo
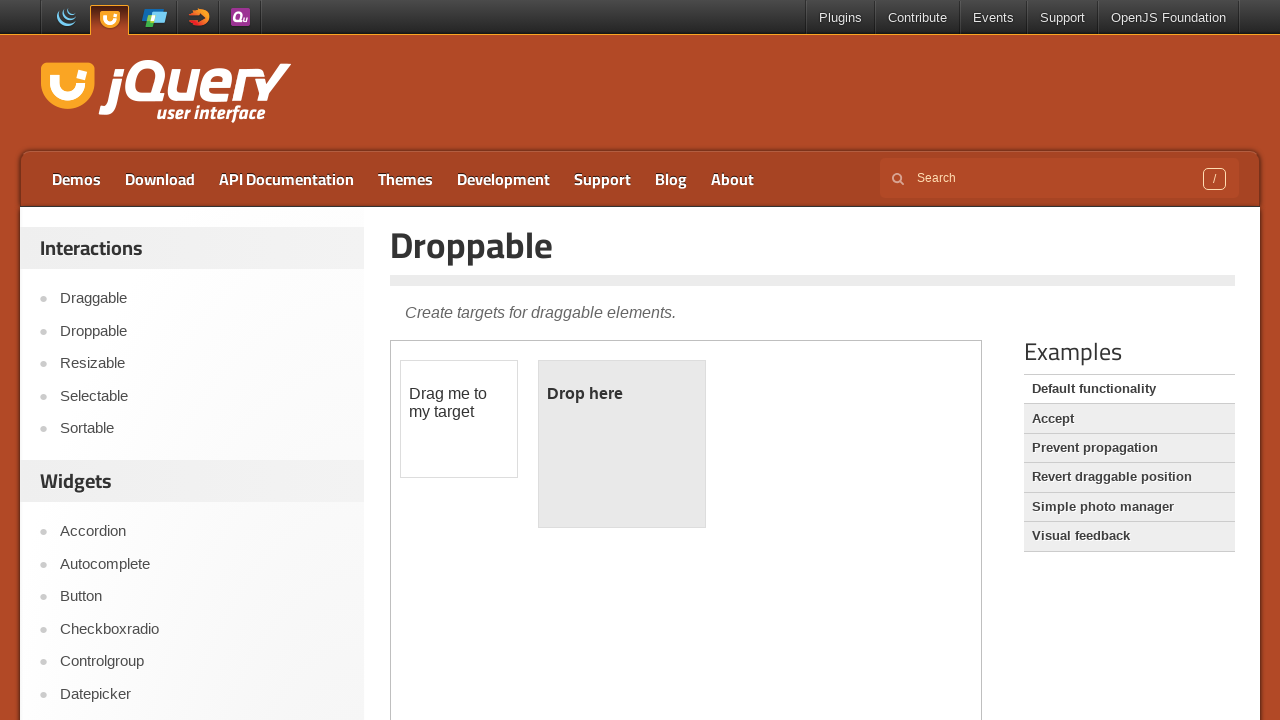

Located the draggable source element within the iframe
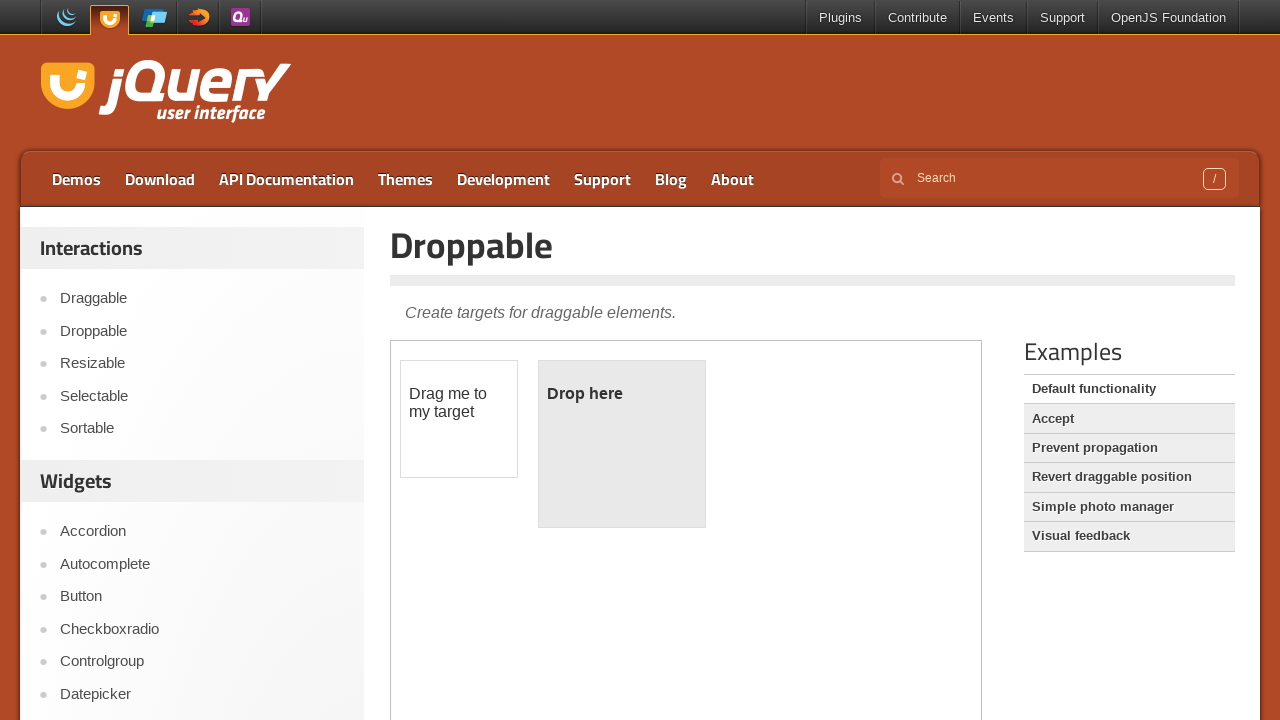

Located the droppable target element within the iframe
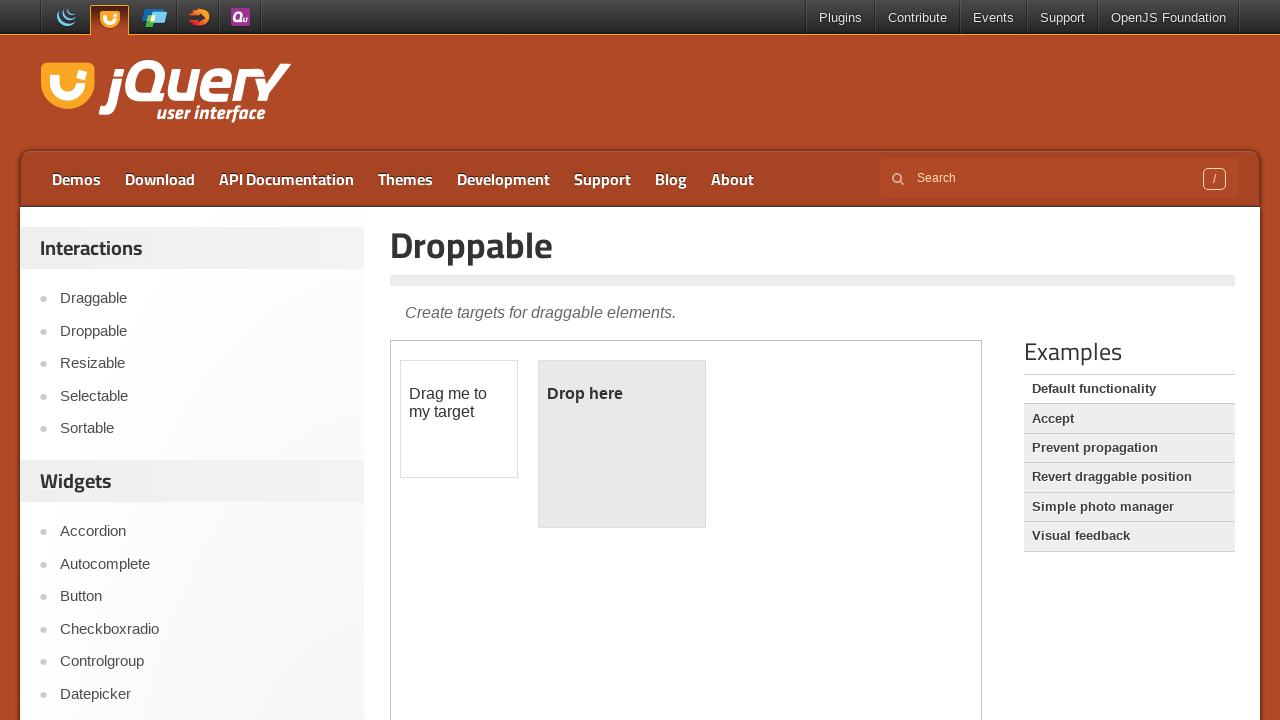

Dragged the source element and dropped it onto the target element at (622, 444)
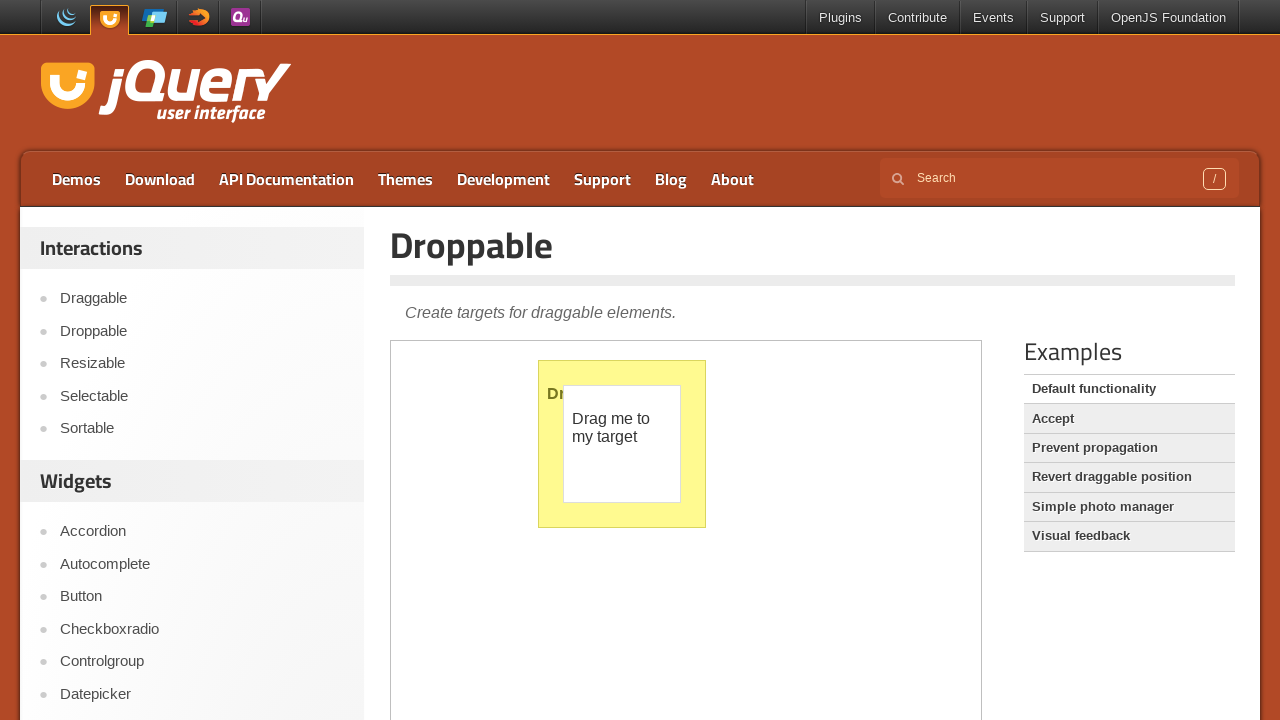

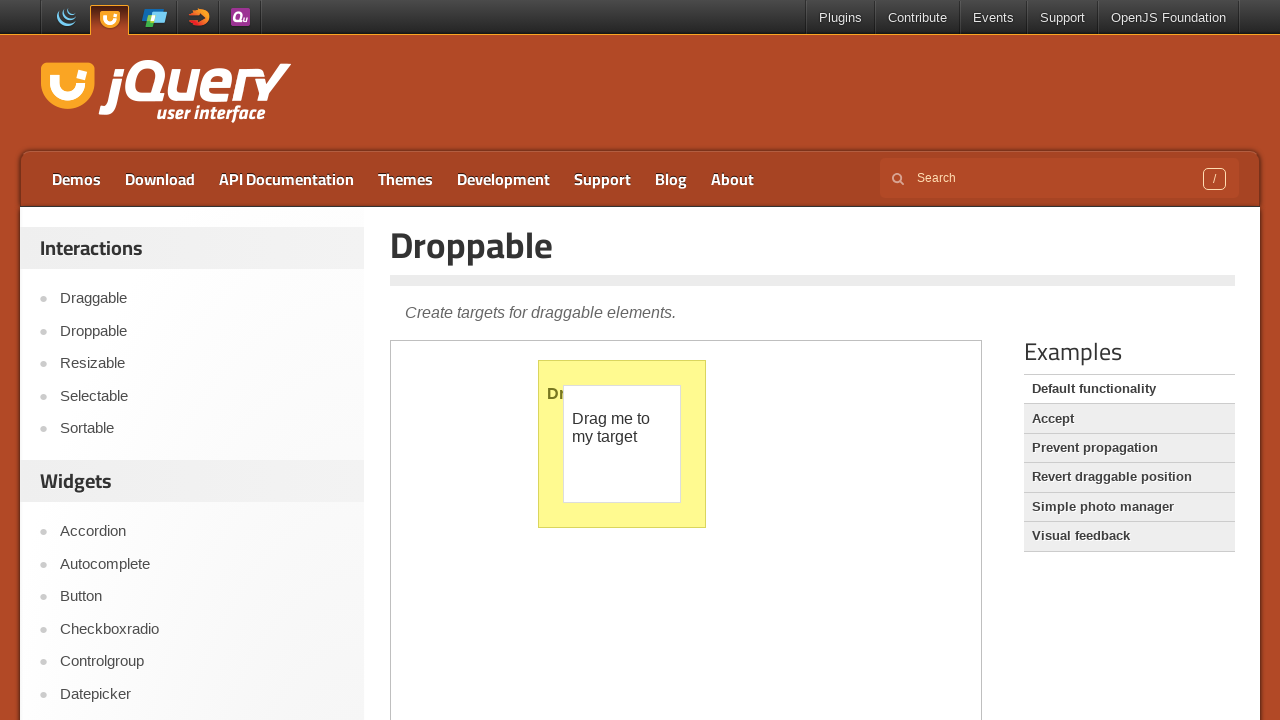